Tests hovering over a link element to trigger a tooltip and verifying the tooltip text is displayed correctly

Starting URL: https://demoqa.com/tool-tips

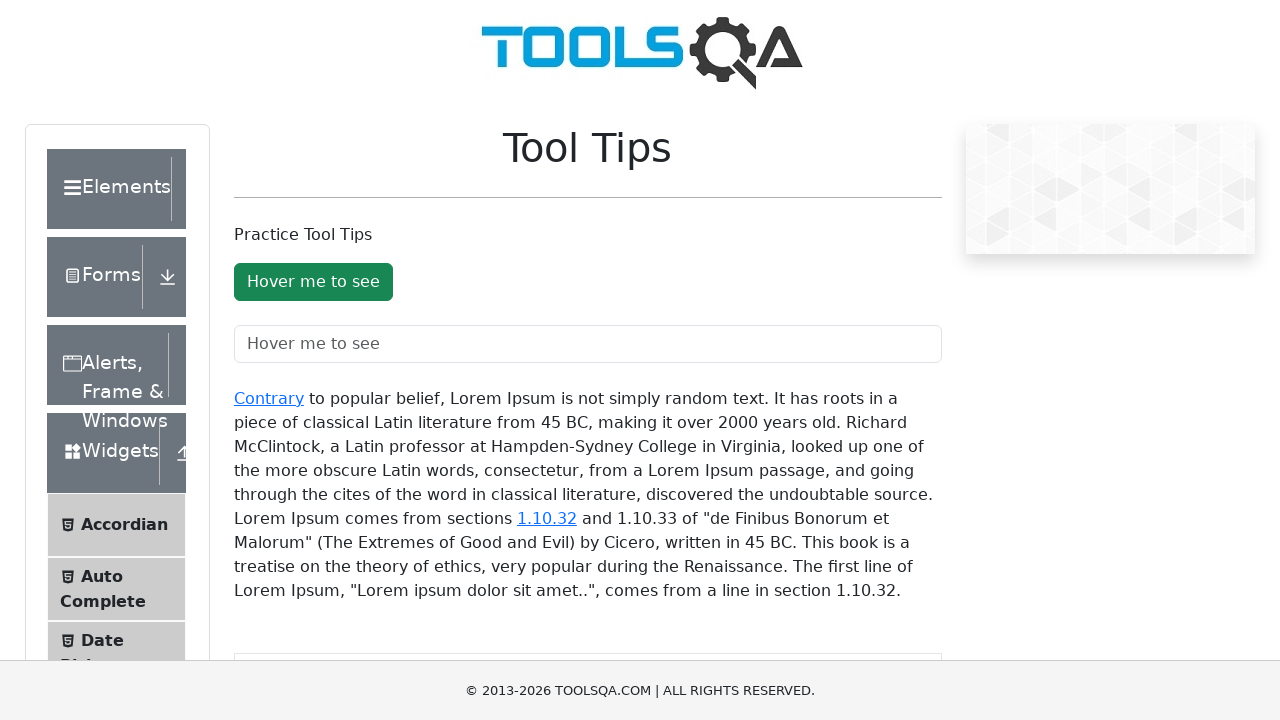

Hovered over the 'Contrary' link to trigger tooltip at (269, 398) on xpath=//a[text()='Contrary']
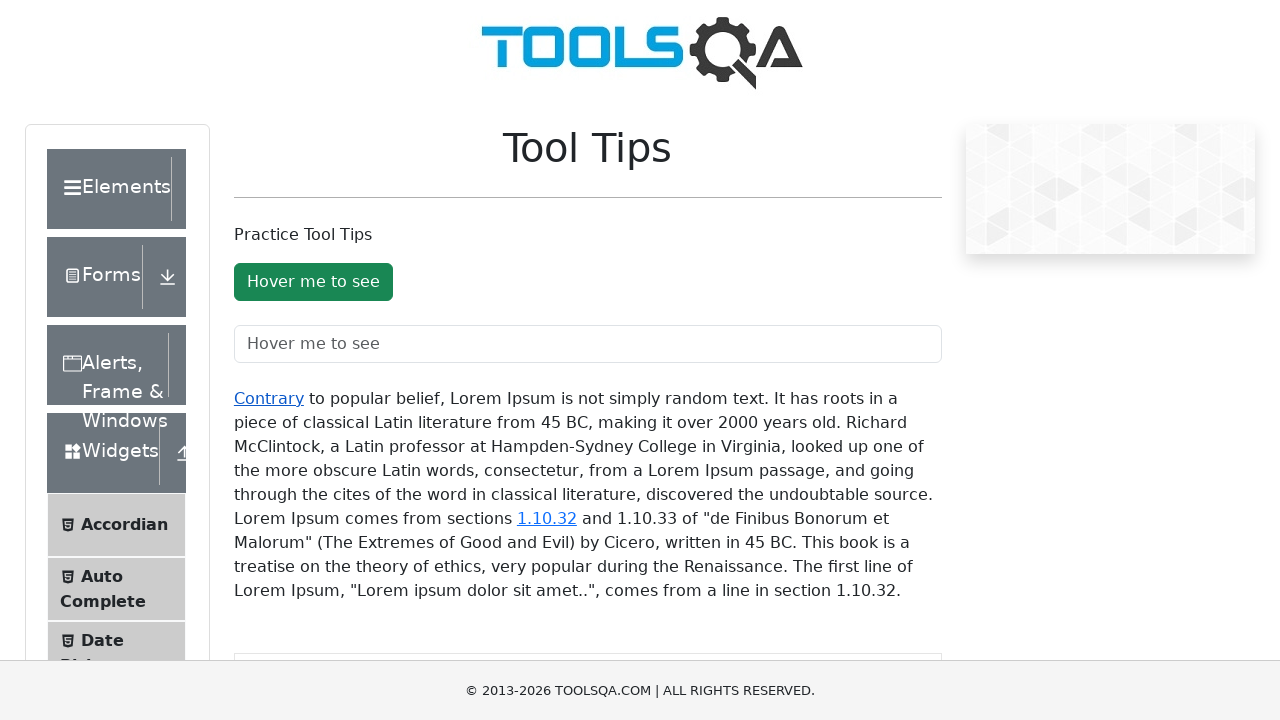

Tooltip appeared after hovering
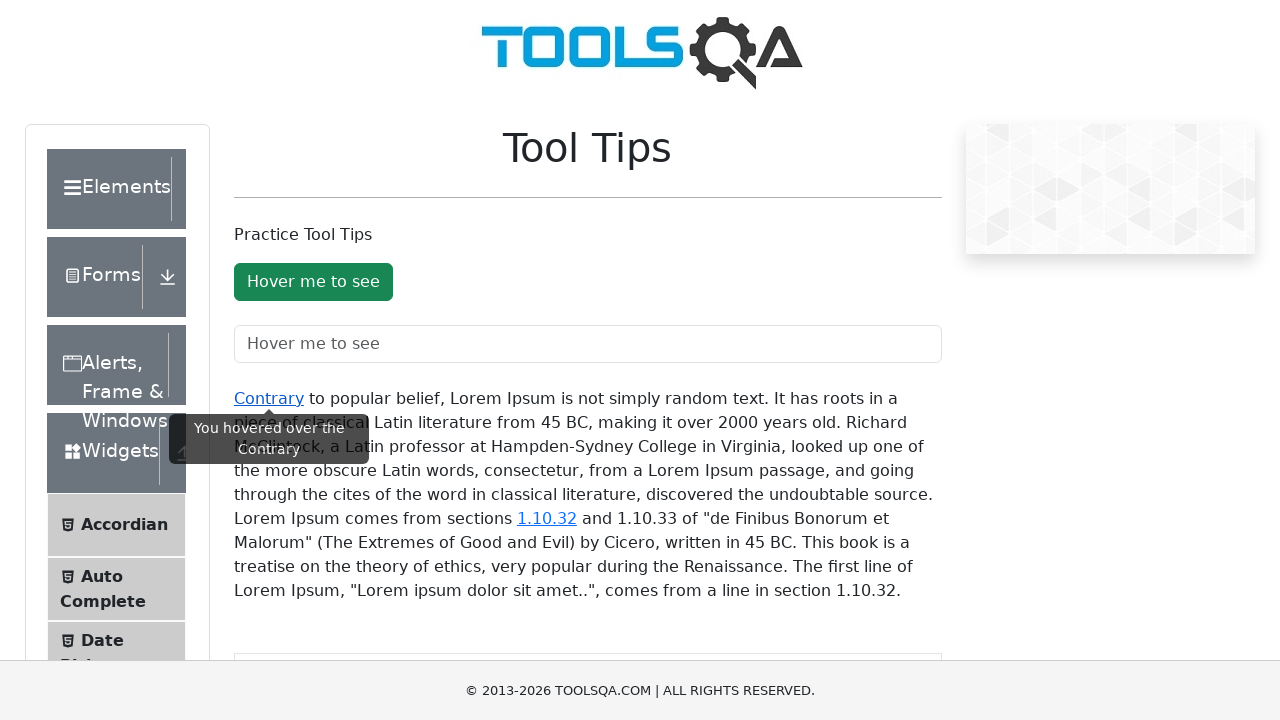

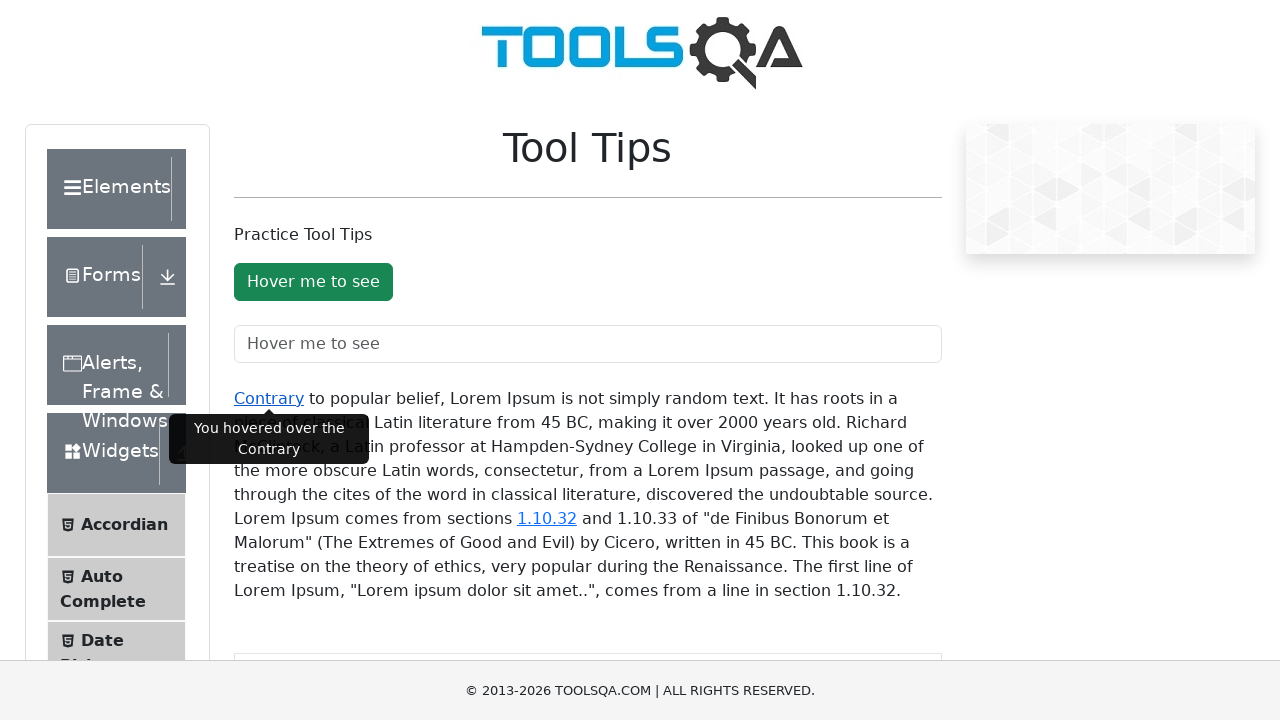